Tests dynamic loading page by clicking start button and waiting for content to load using Fluent Wait

Starting URL: https://automationfc.github.io/dynamic-loading/

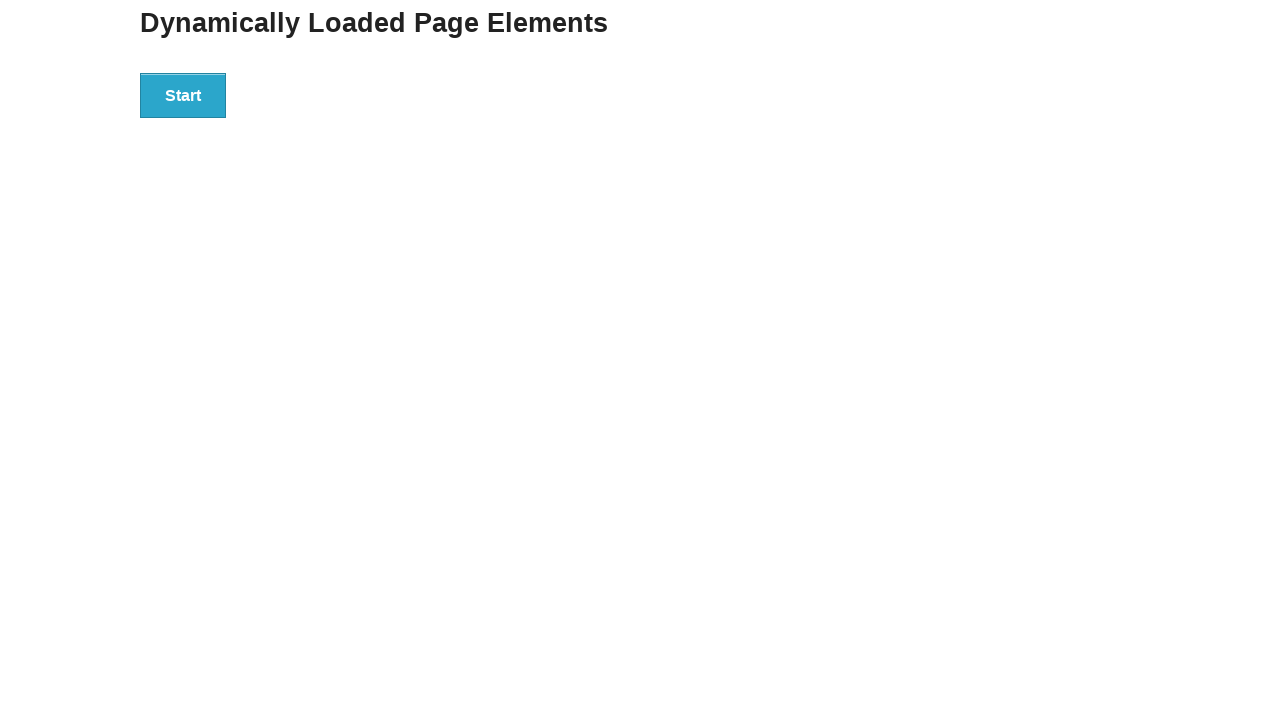

Clicked start button to trigger dynamic loading at (183, 95) on div#start>button
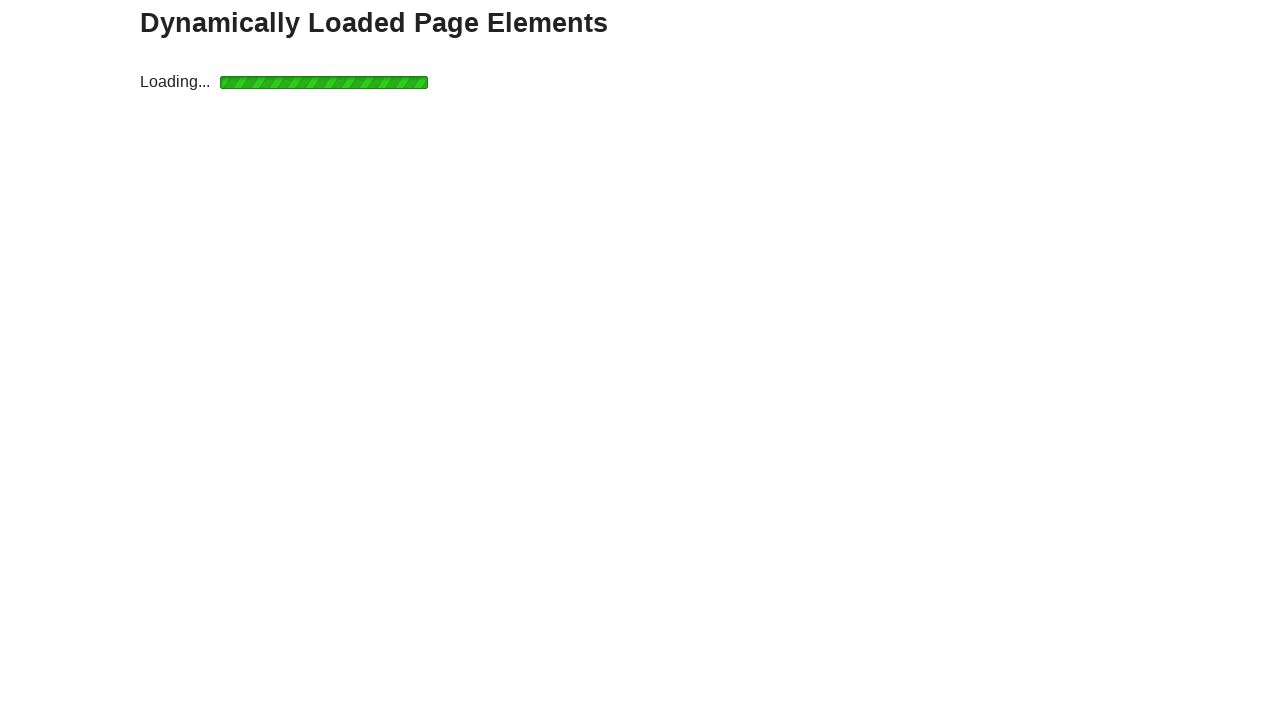

Waited for start button to be hidden as content dynamically loads
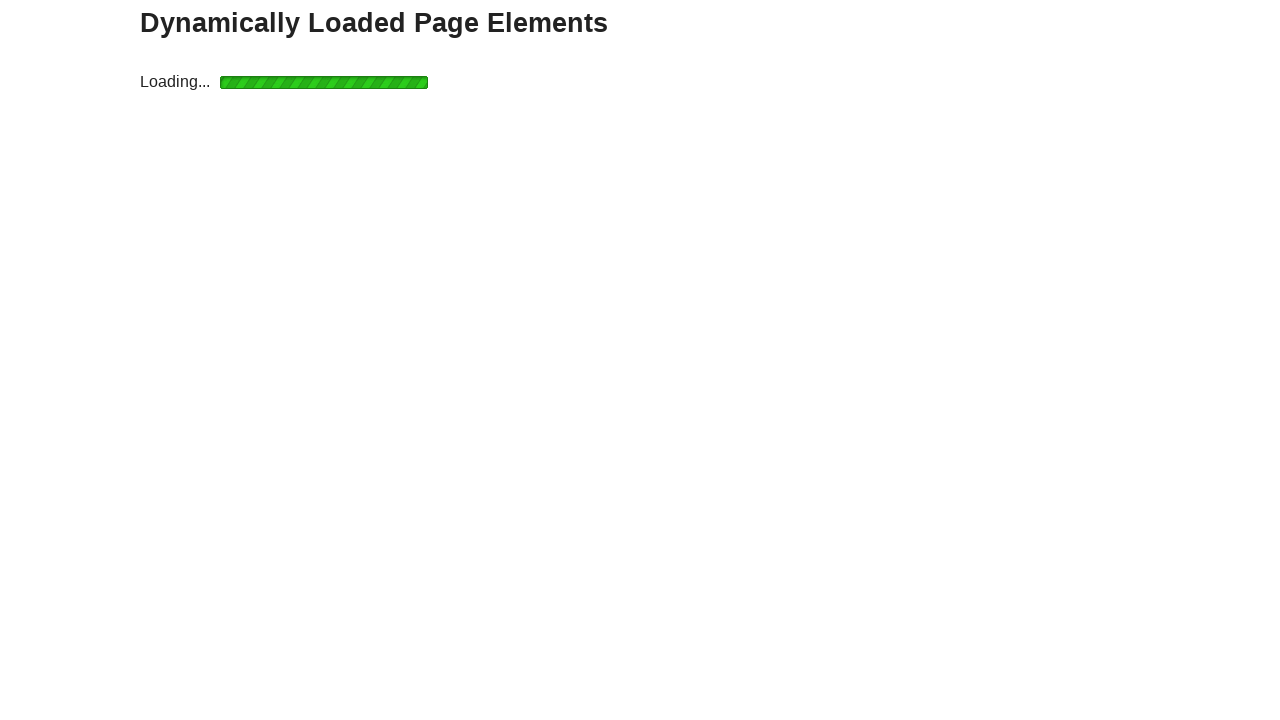

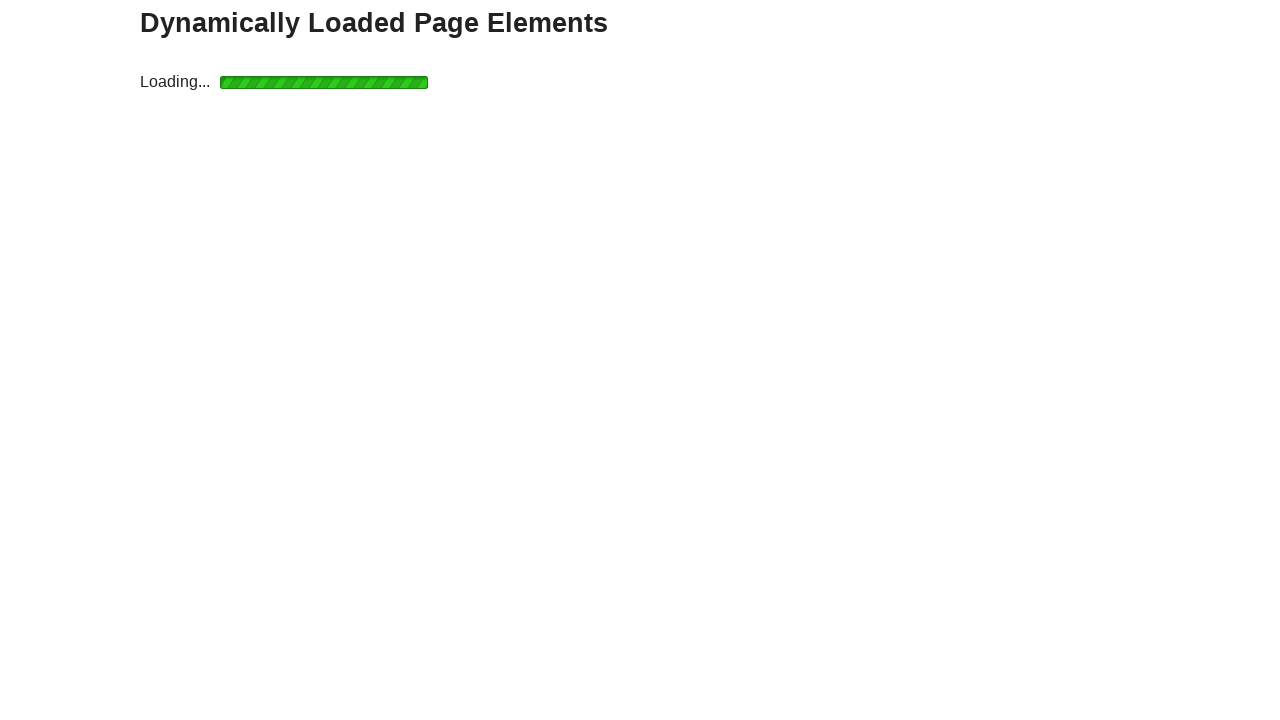